Tests prompt alert functionality by triggering a prompt dialog, entering text, and accepting it

Starting URL: https://demoqa.com/alerts

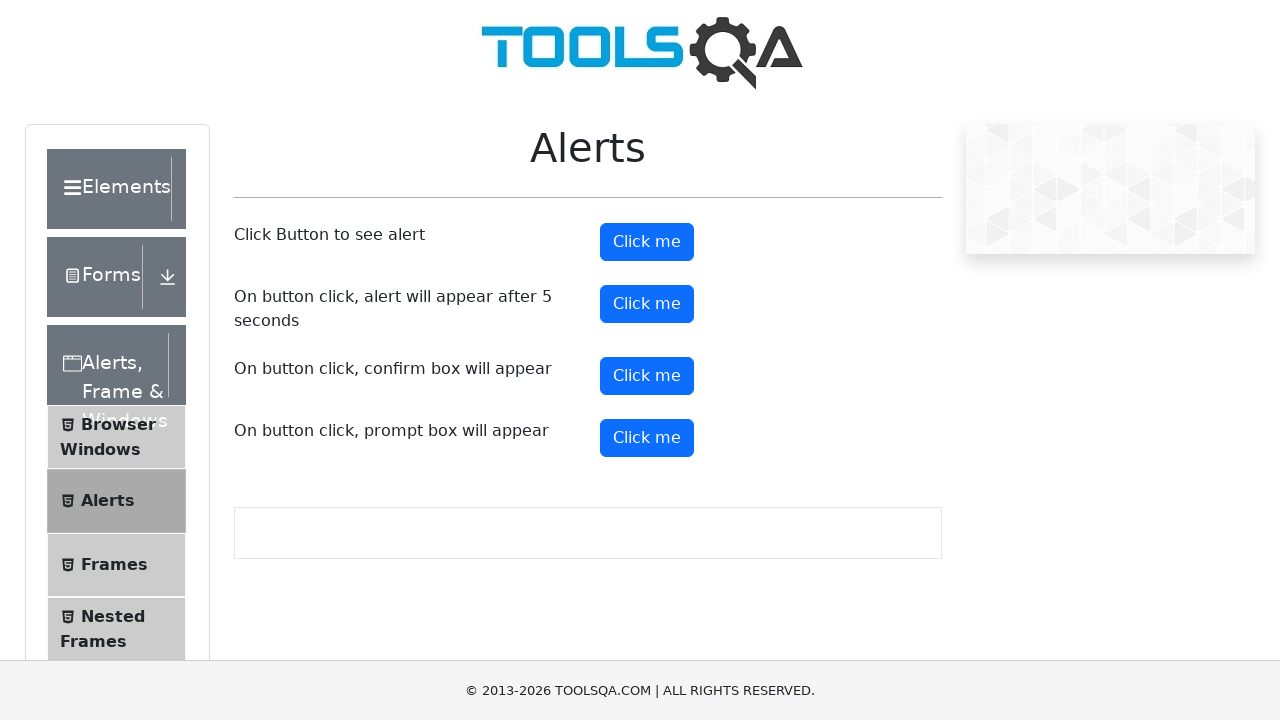

Clicked prompt alert button at (647, 438) on button#promtButton
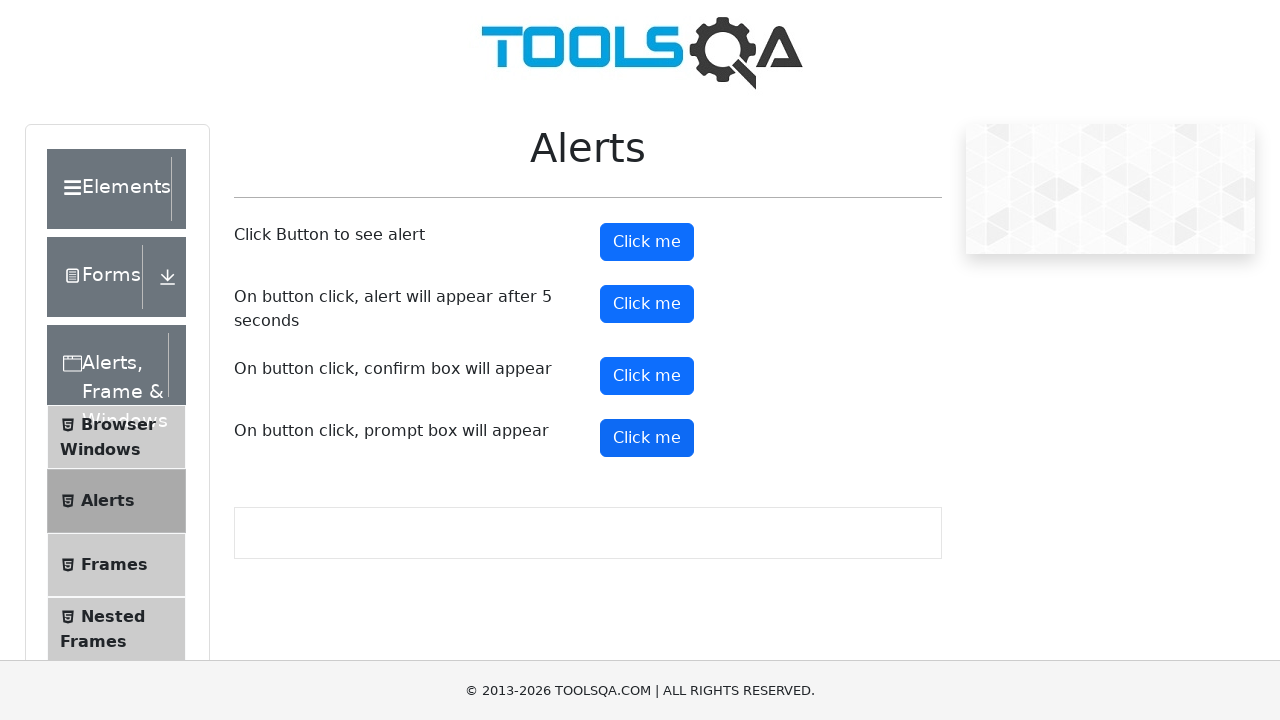

Set up dialog handler to accept with 'Yes'
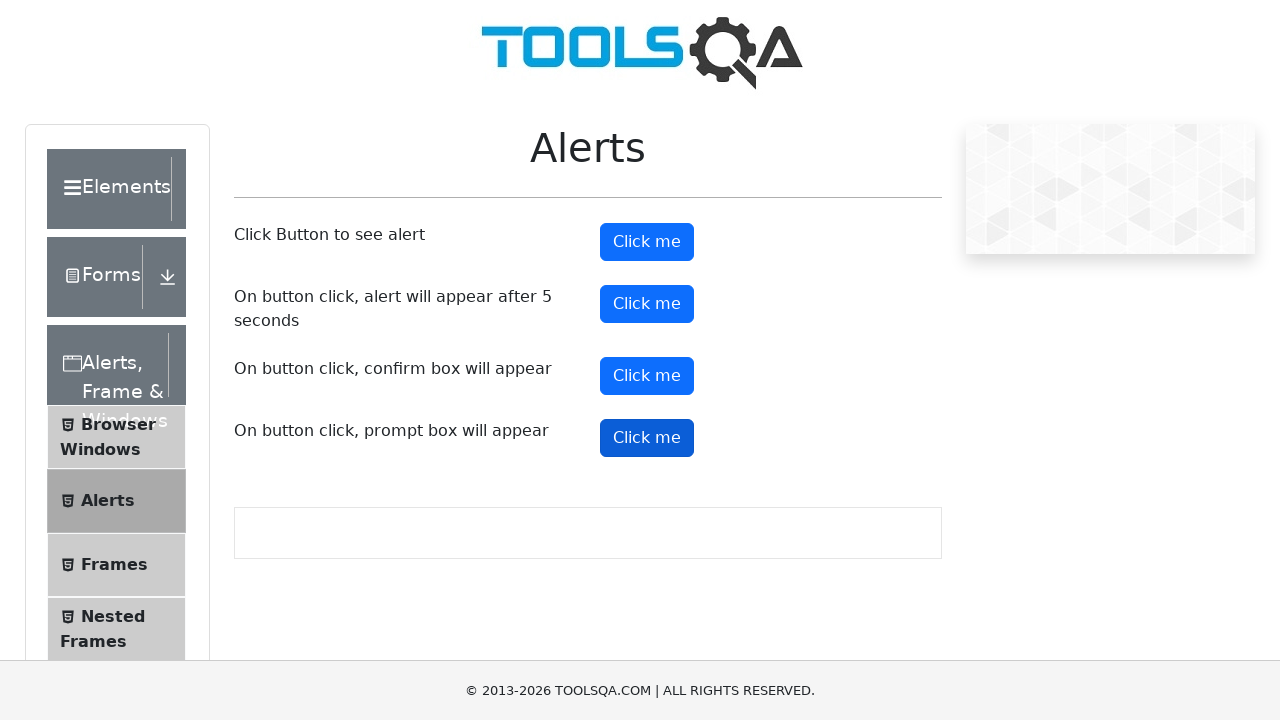

Clicked prompt button to trigger dialog at (647, 438) on button#promtButton
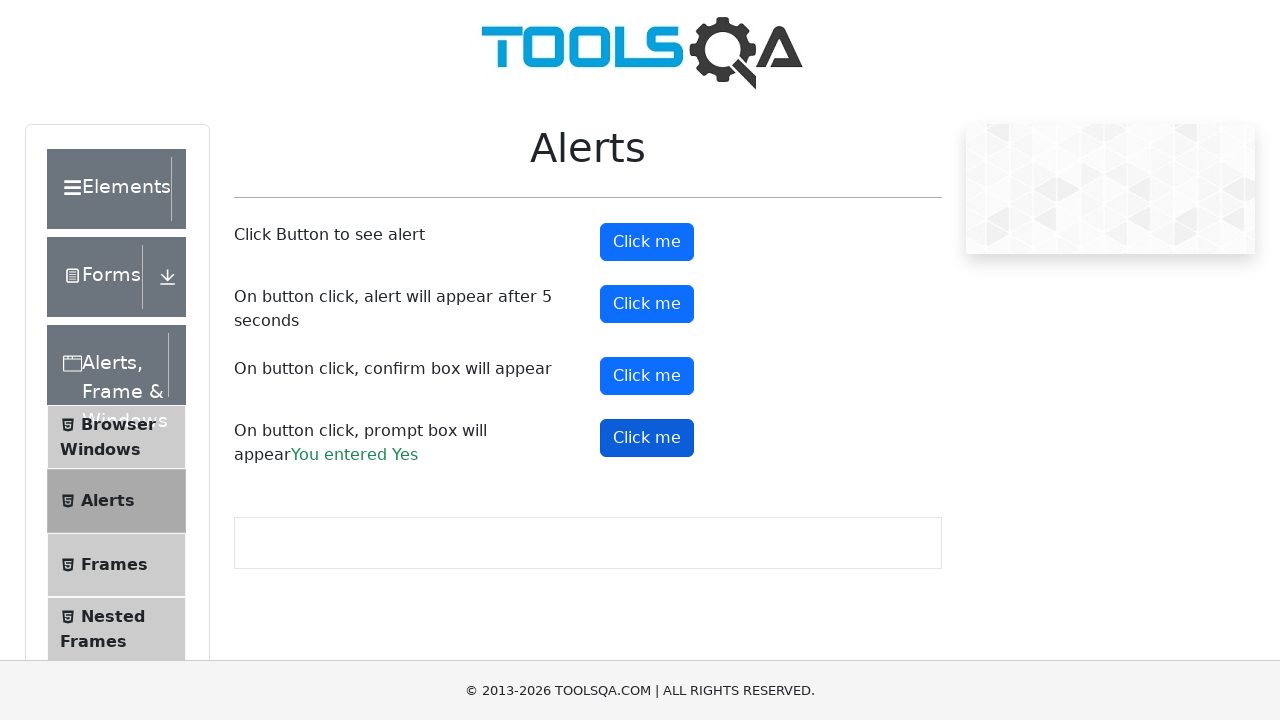

Waited for prompt dialog to be processed
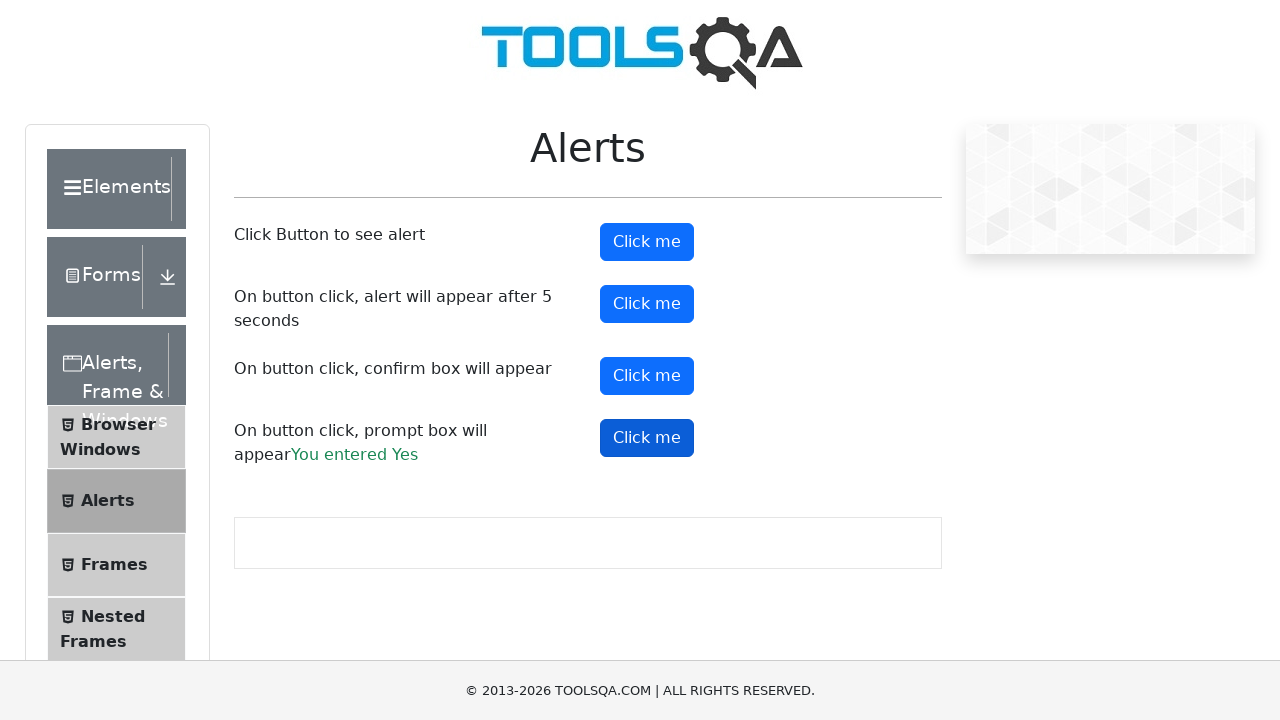

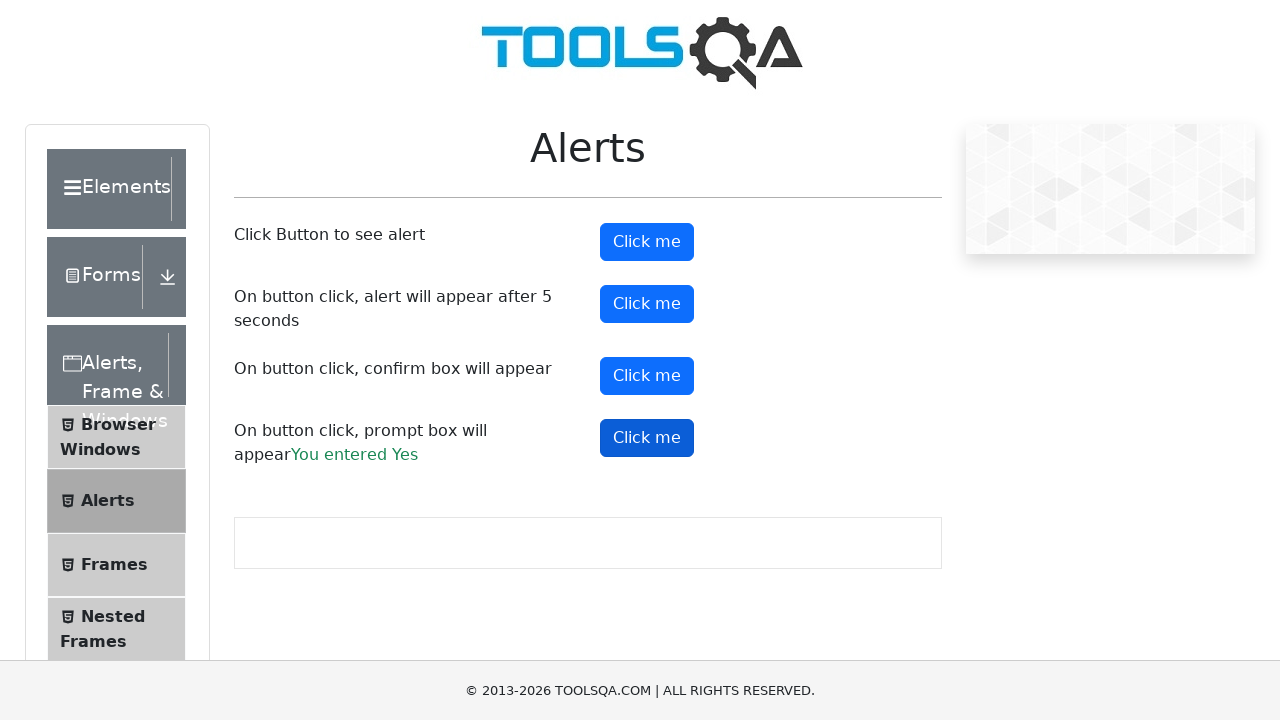